Tests drag and drop functionality by dragging an element from source to destination location

Starting URL: https://www.leafground.com/drag.xhtml

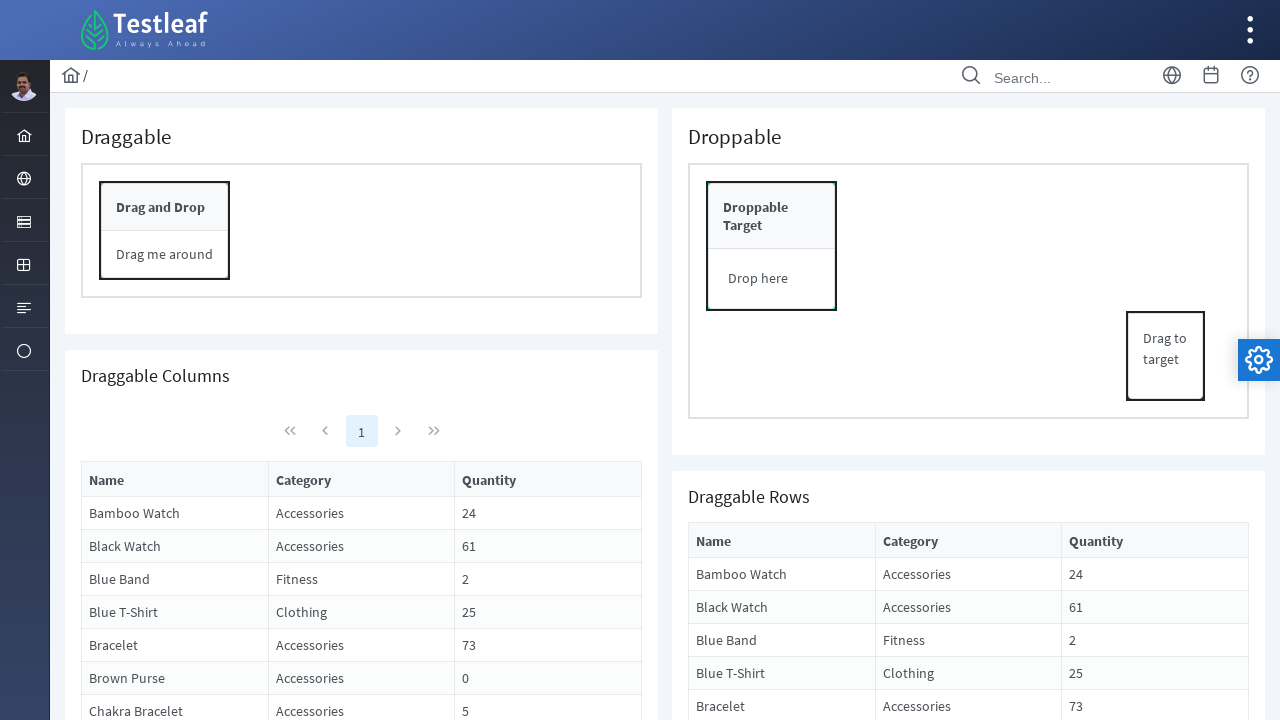

Located draggable source element
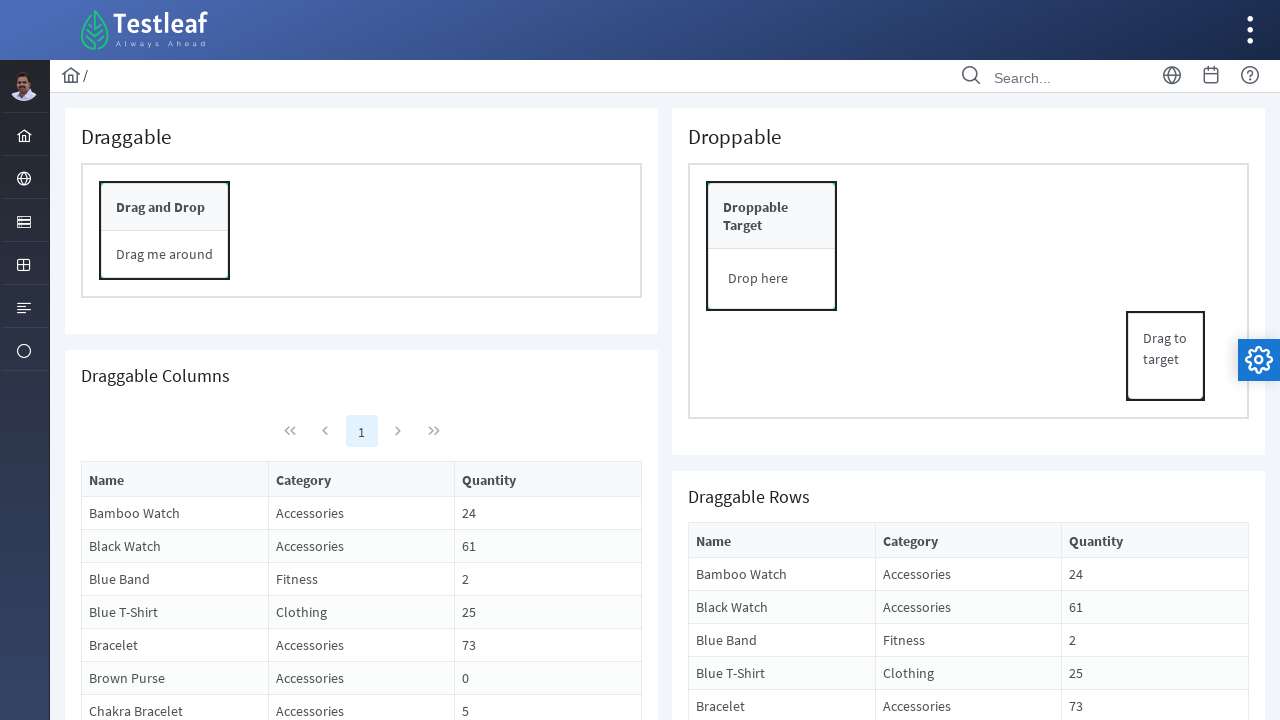

Located drop target destination element
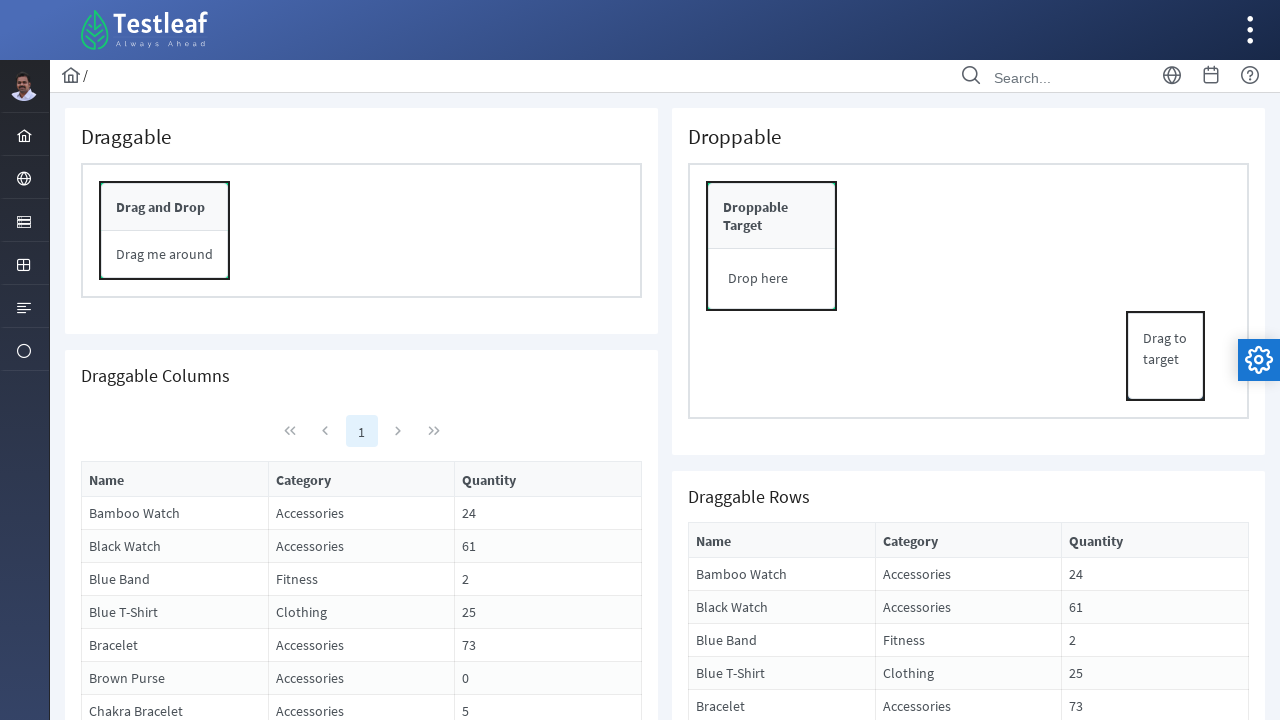

Dragged source element to destination - drag and drop completed at (772, 216)
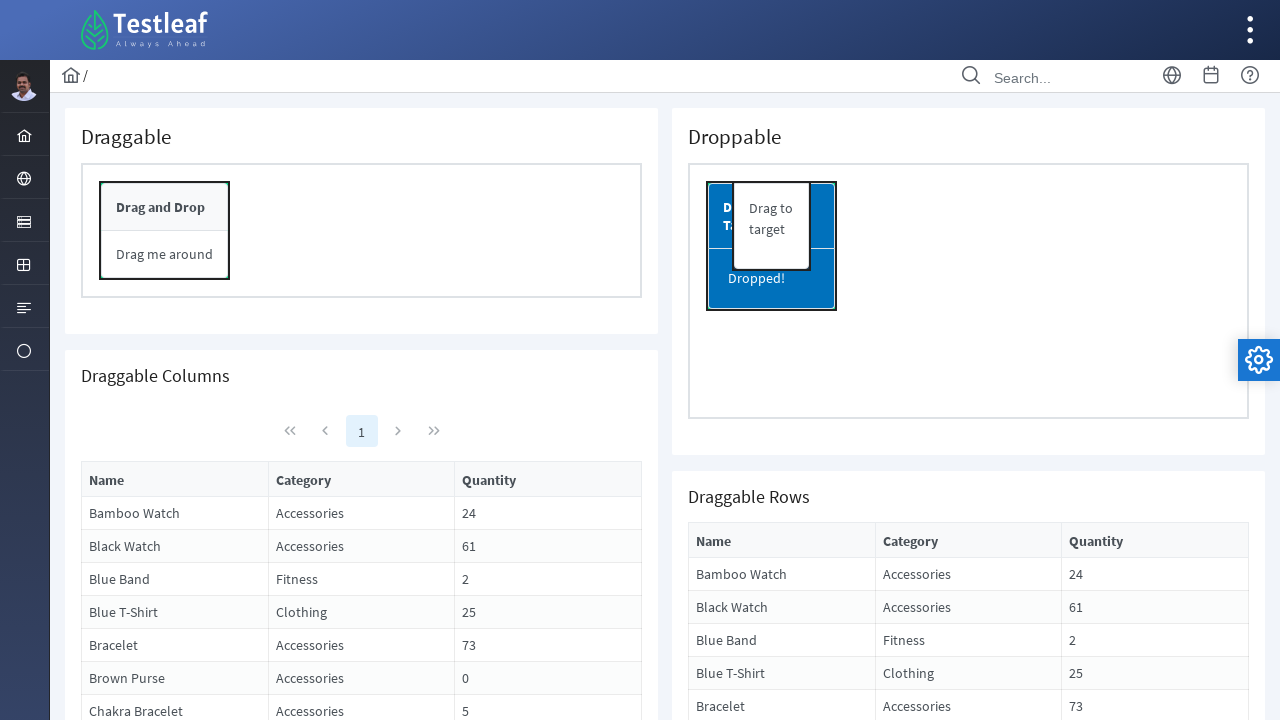

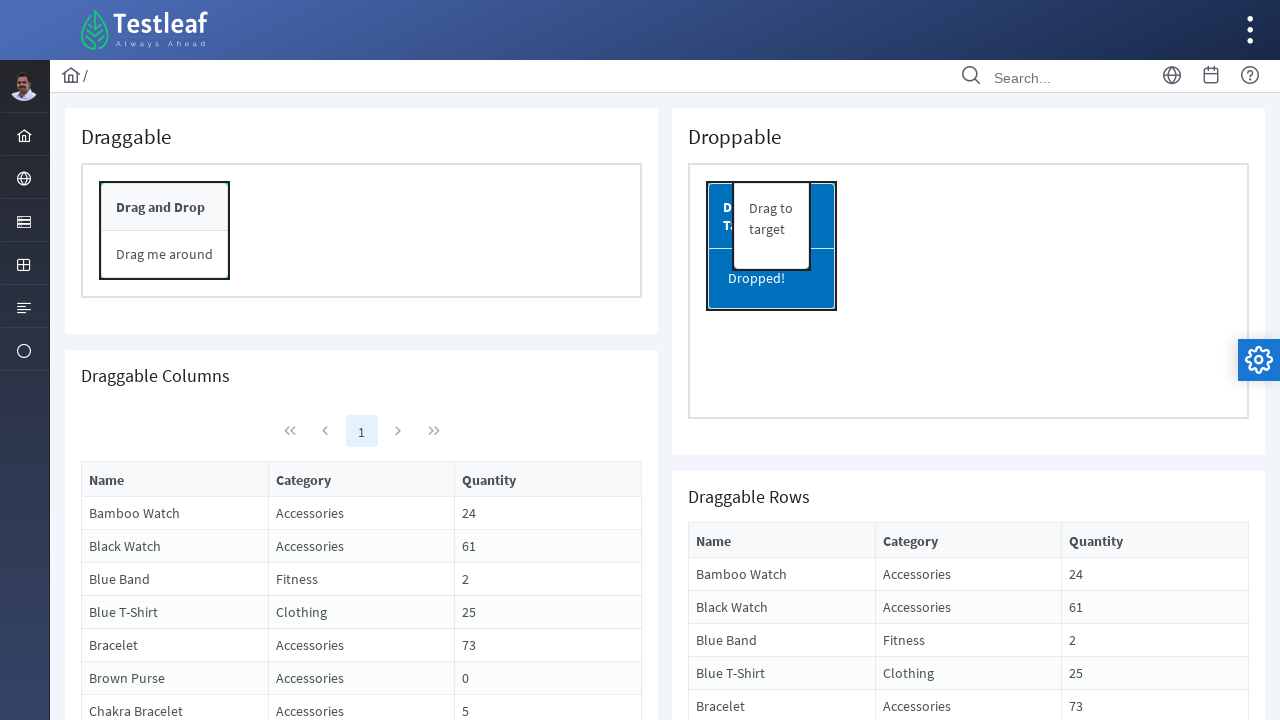